Tests clicking on a select dropdown option element directly

Starting URL: https://testpages.herokuapp.com/styled/basic-html-form-test.html

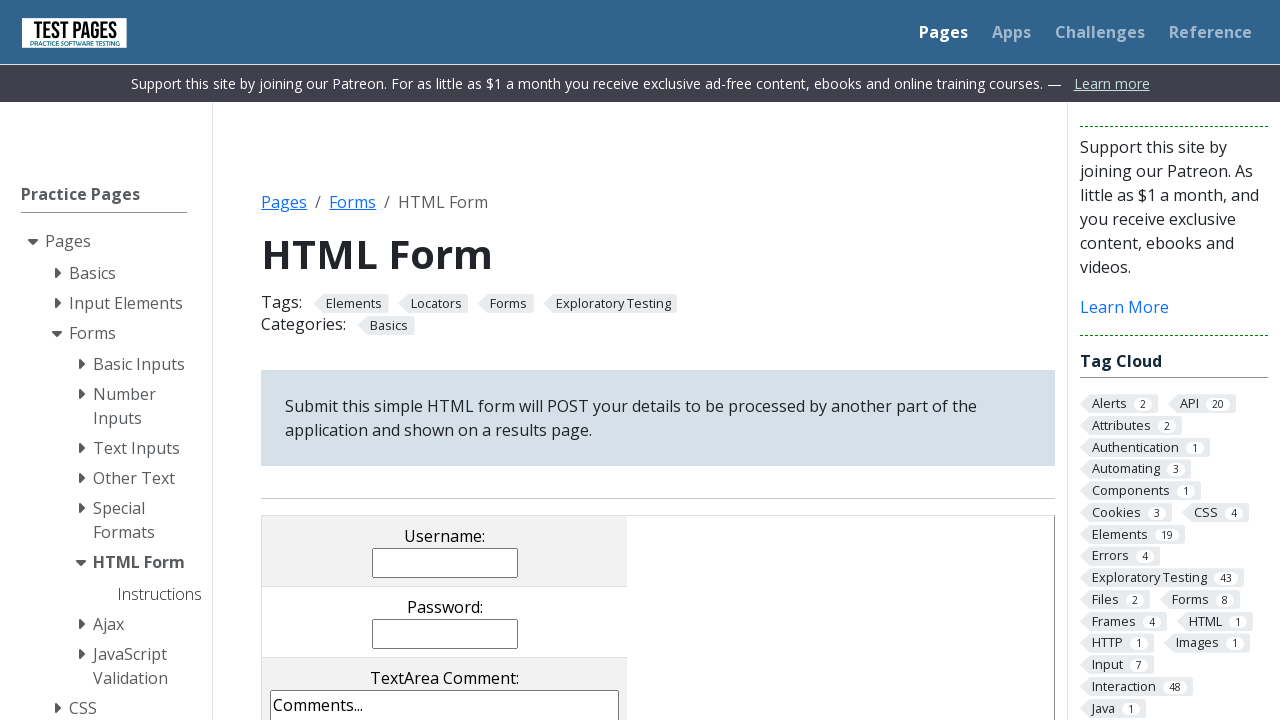

Located select dropdown element with name 'dropdown'
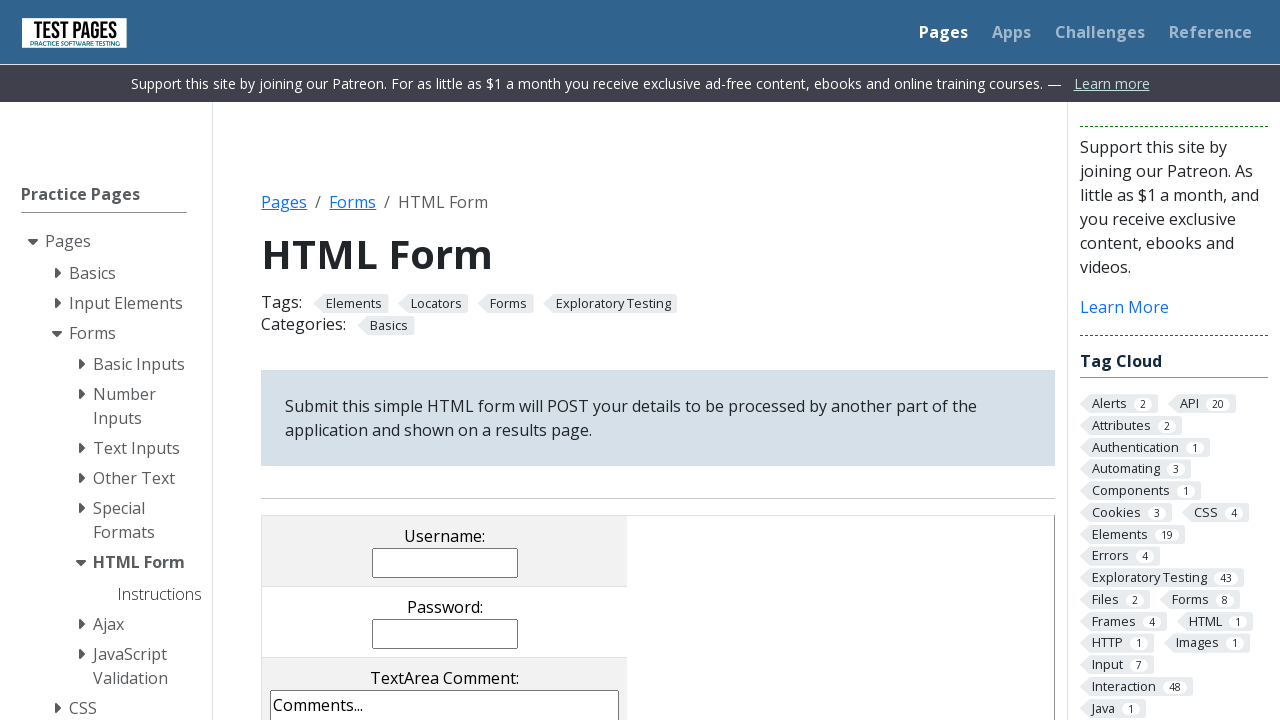

Located the second option element in the dropdown
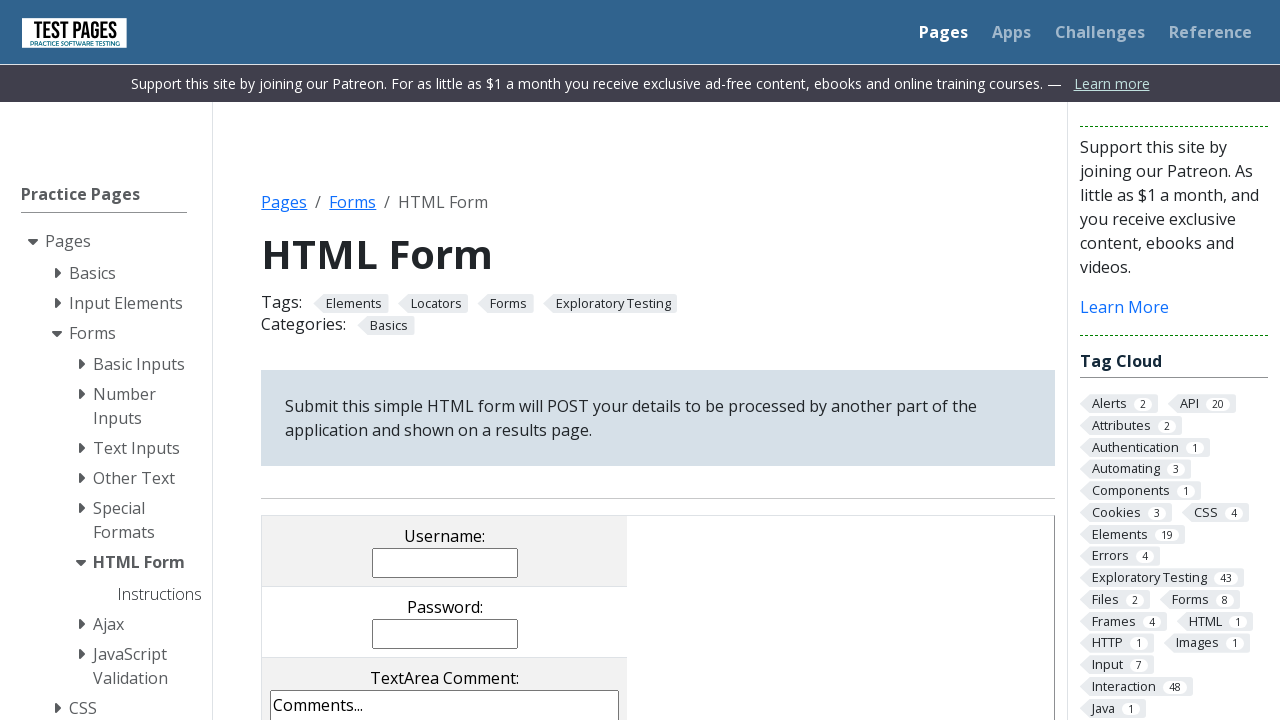

Clicked on the second dropdown option at (445, 360) on (//option)[2]
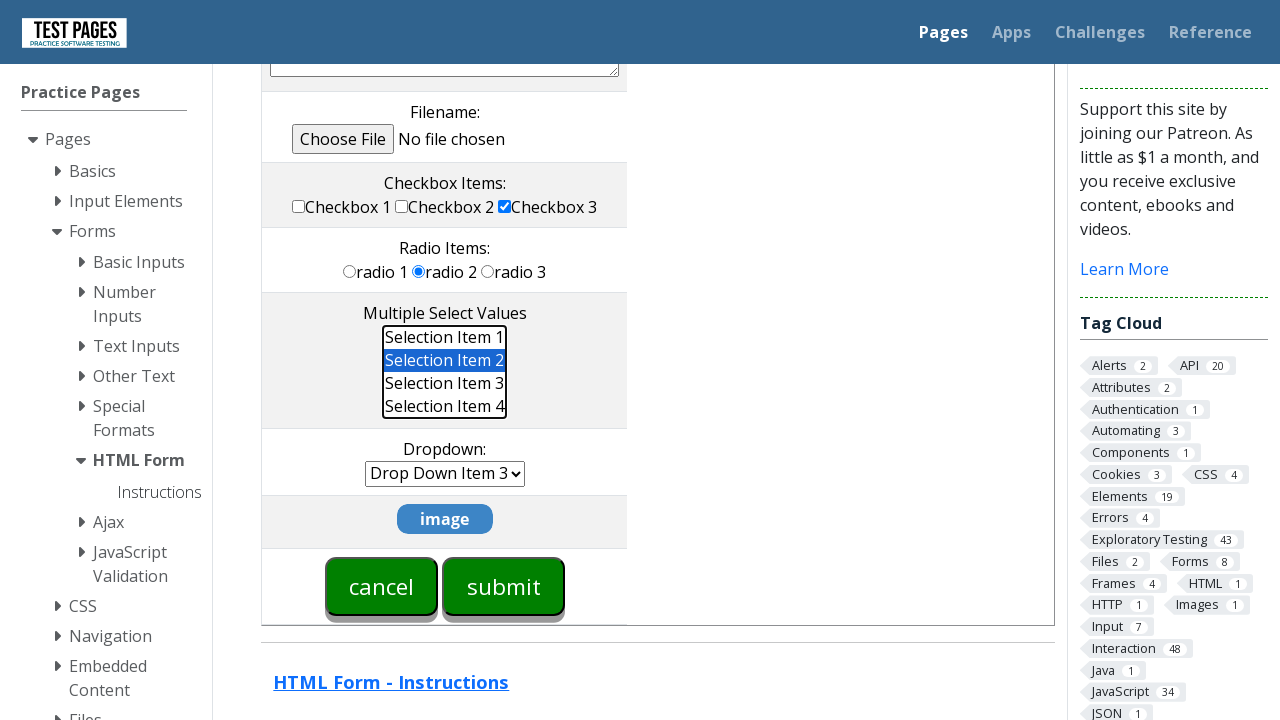

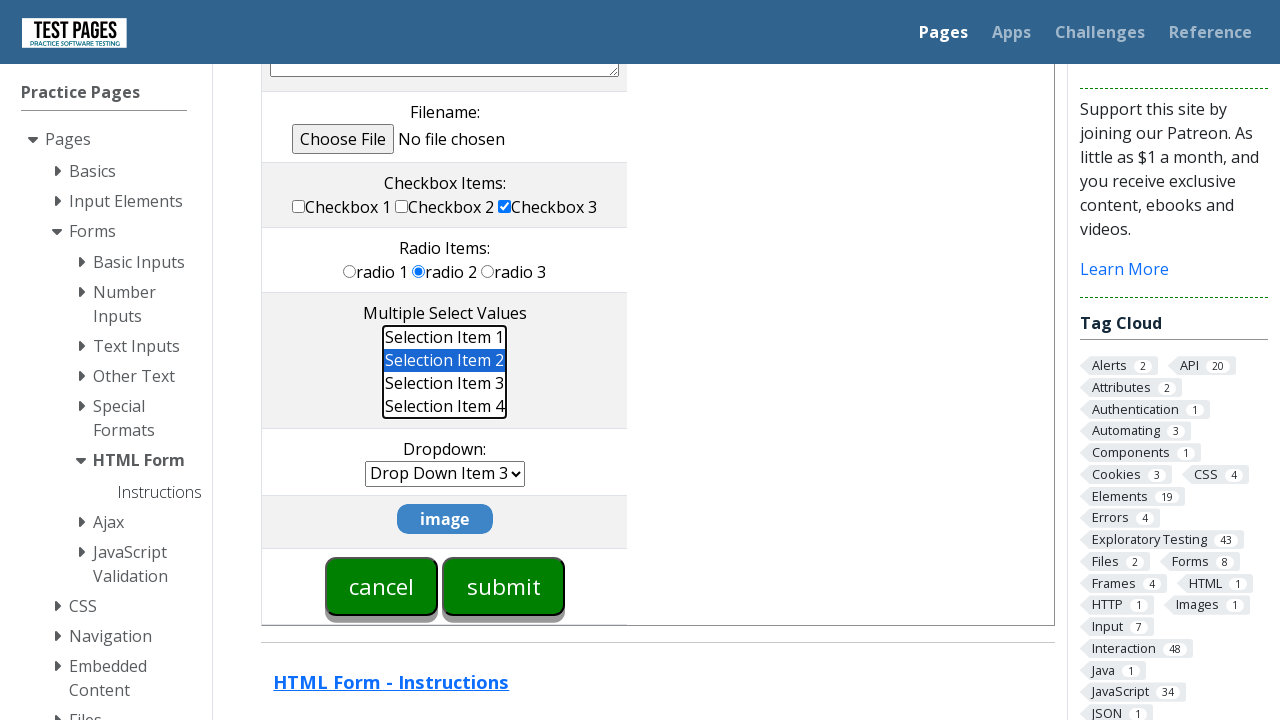